Tests the Add/Remove Elements page by clicking to add multiple elements, then clicking each delete button to remove them, verifying the dynamic element creation and deletion functionality.

Starting URL: https://the-internet.herokuapp.com/

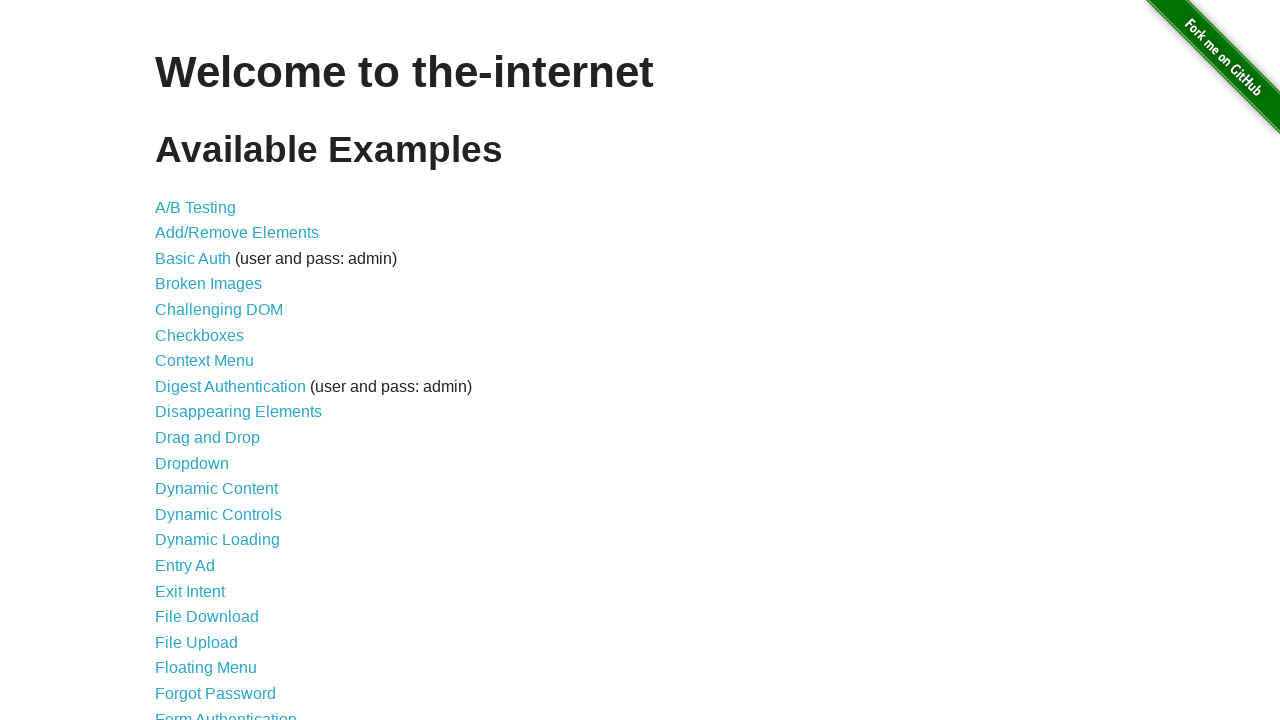

Navigated to the-internet.herokuapp.com
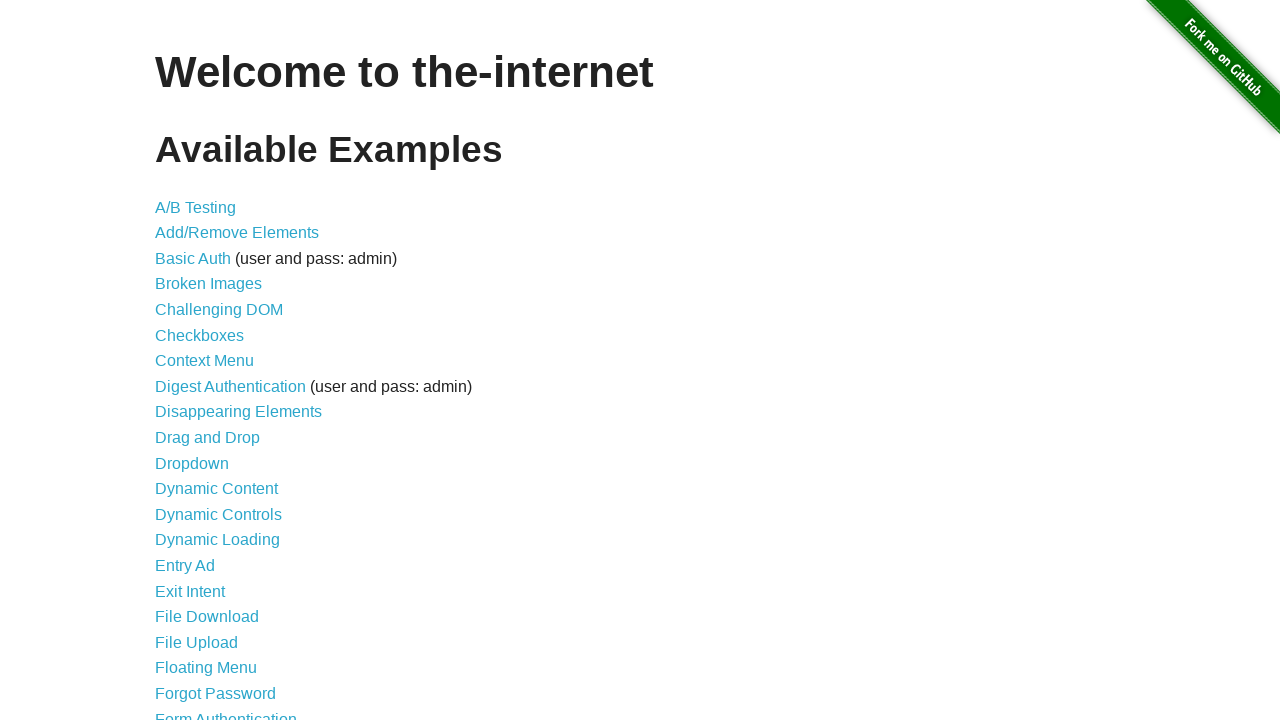

Clicked on Add/Remove Elements link at (237, 233) on xpath=//*[@id='content']/ul/li[2]/a
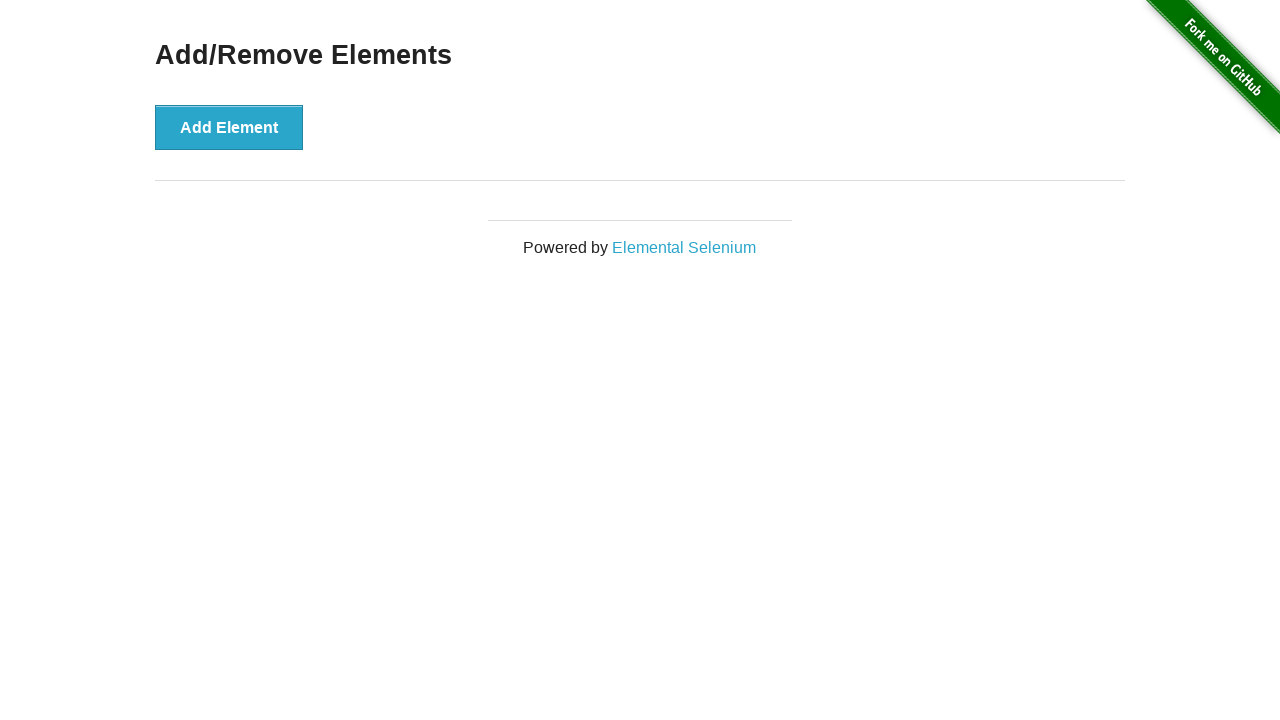

Clicked Add Element button (iteration 1) at (229, 127) on xpath=//*[@id='content']/div/button
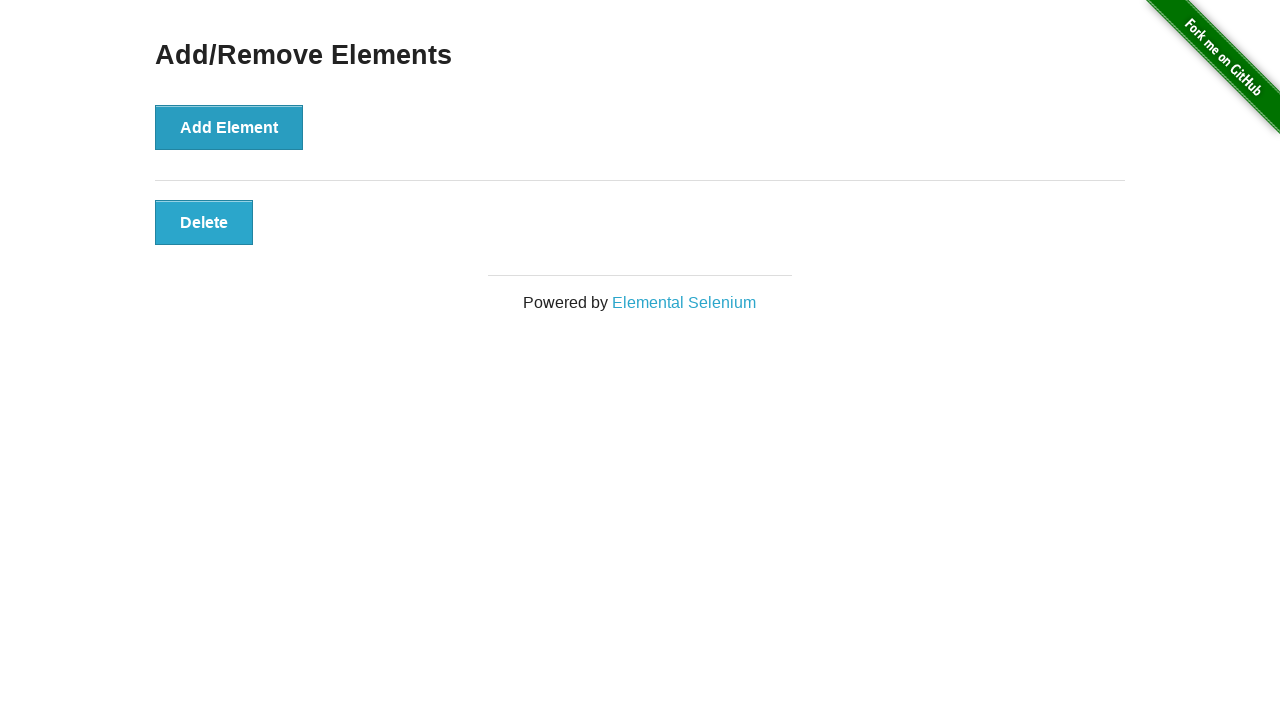

Waited for element to appear
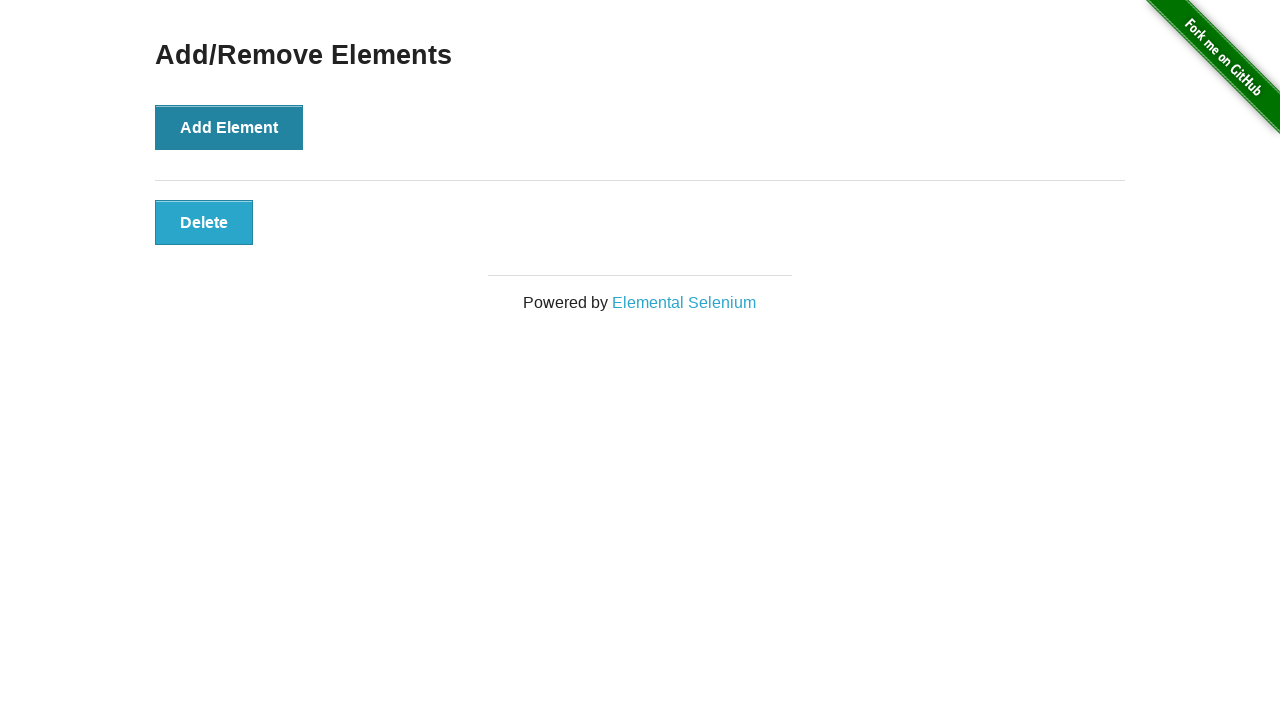

Clicked Add Element button (iteration 2) at (229, 127) on xpath=//*[@id='content']/div/button
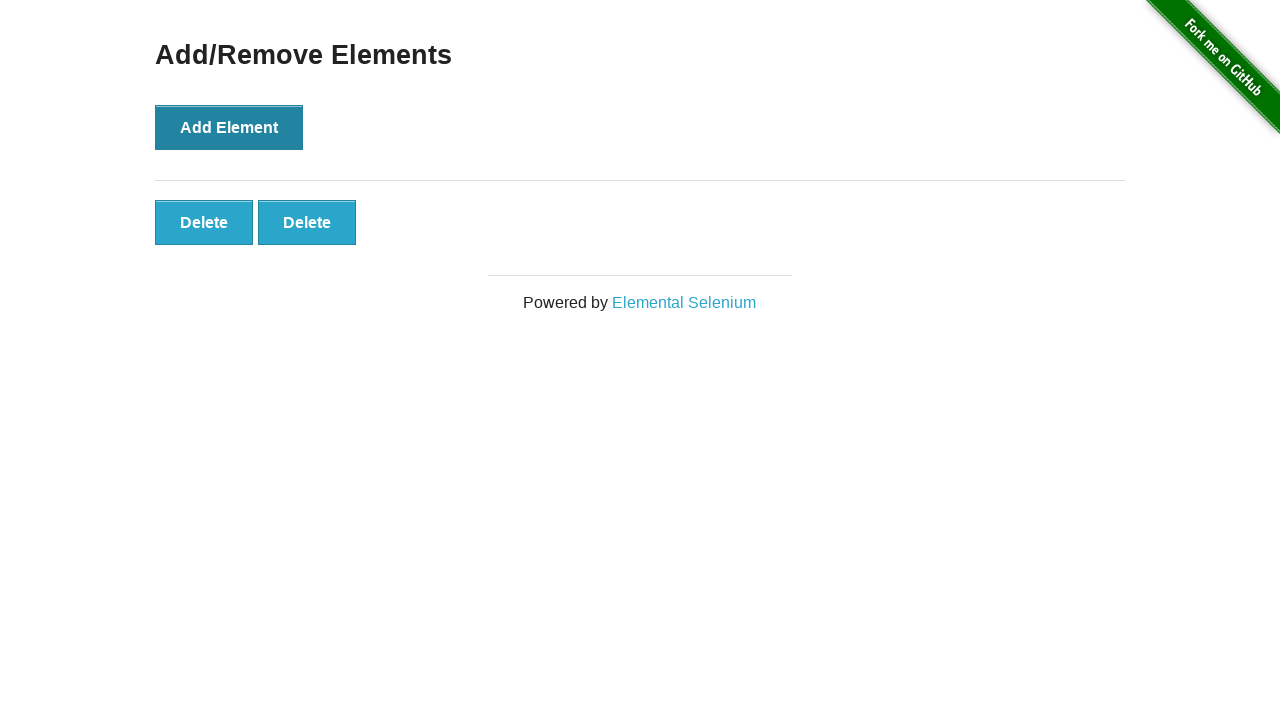

Waited for element to appear
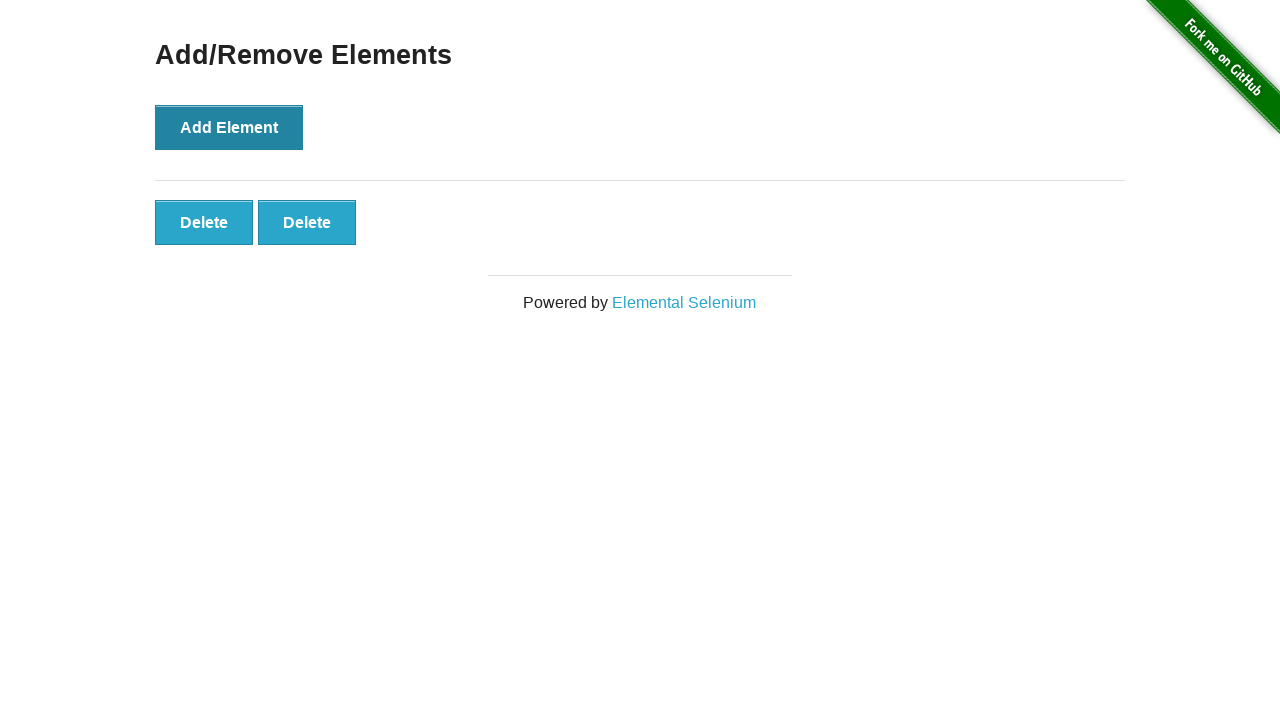

Delete buttons are now present
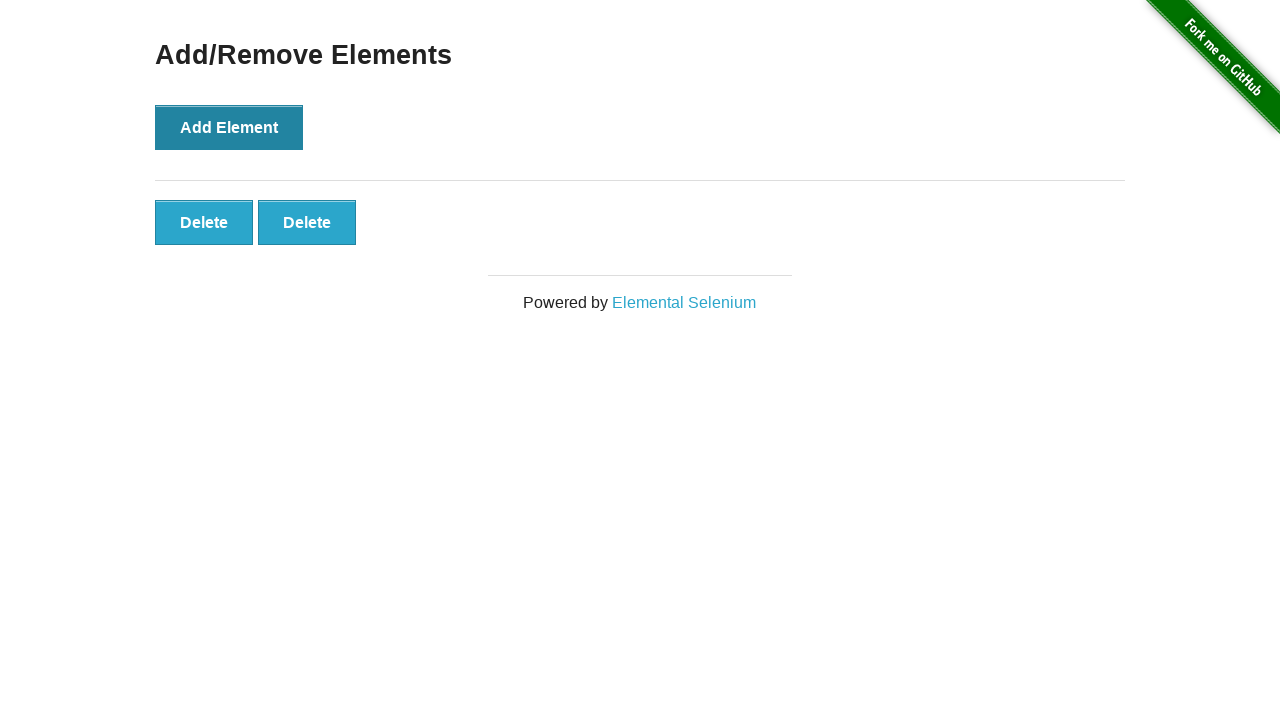

Counted 2 delete buttons
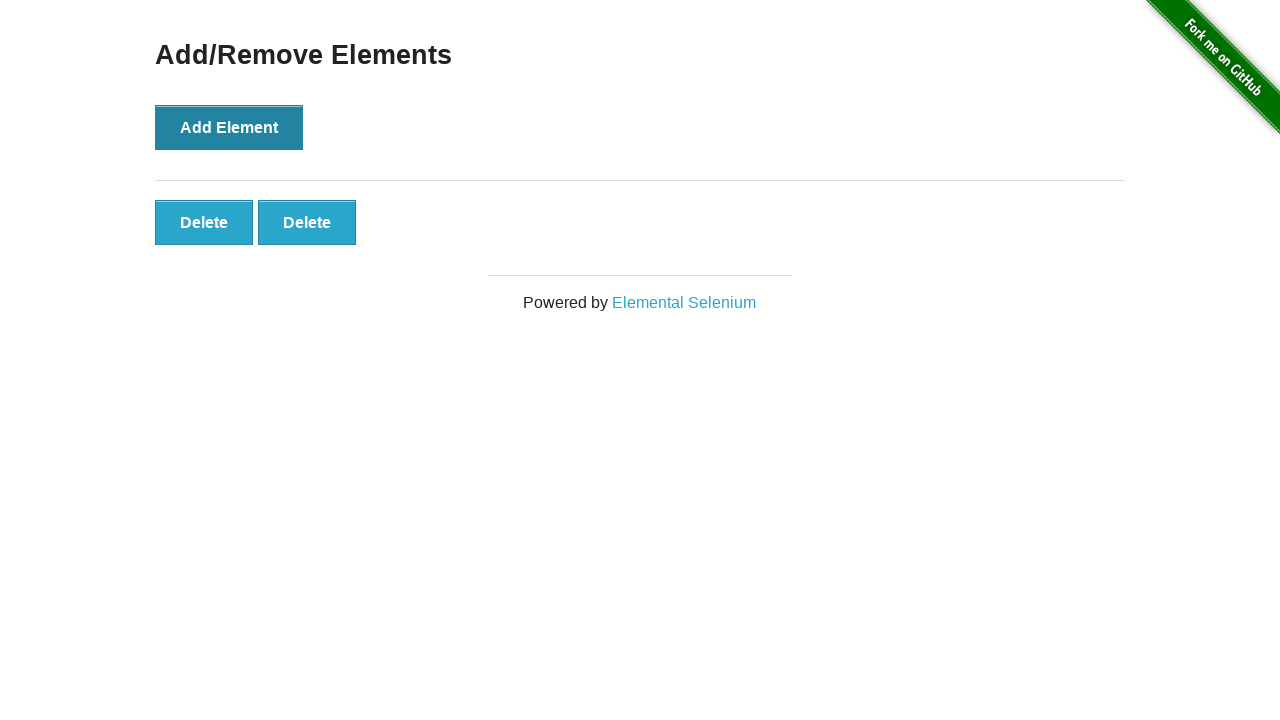

Clicked delete button (iteration 1 of 2) at (204, 222) on .added-manually >> nth=0
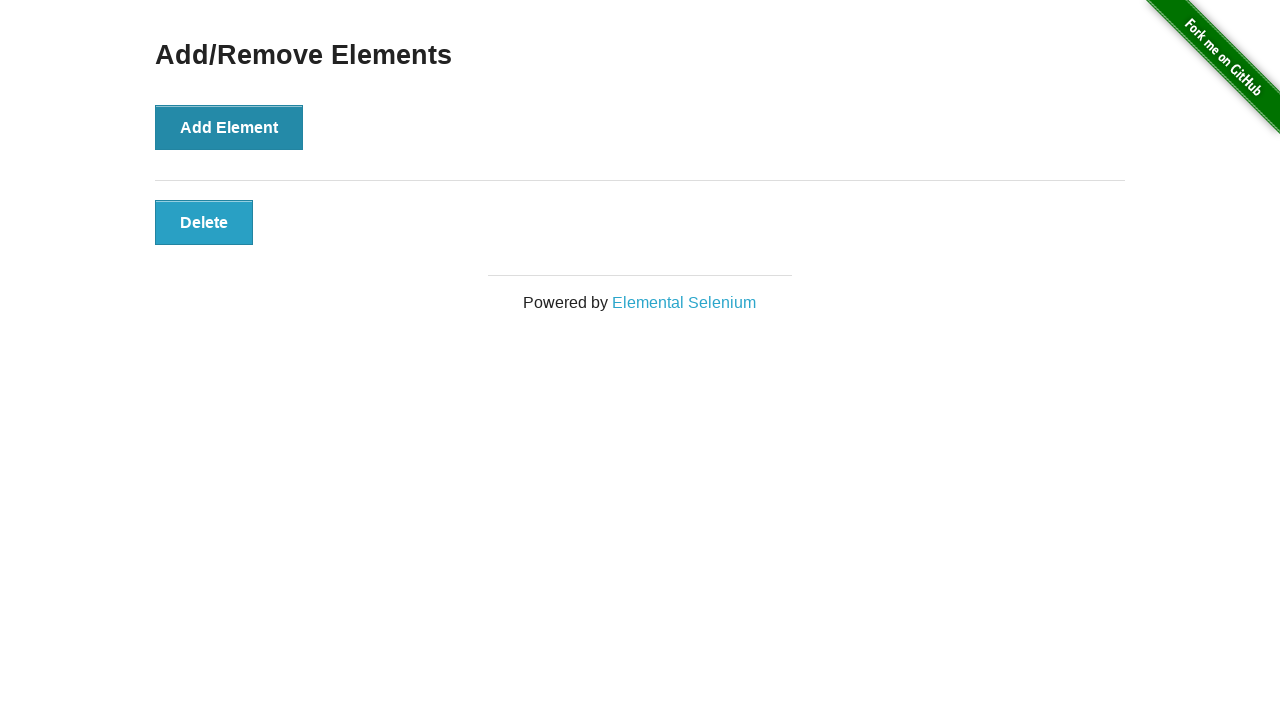

Waited for element to be removed
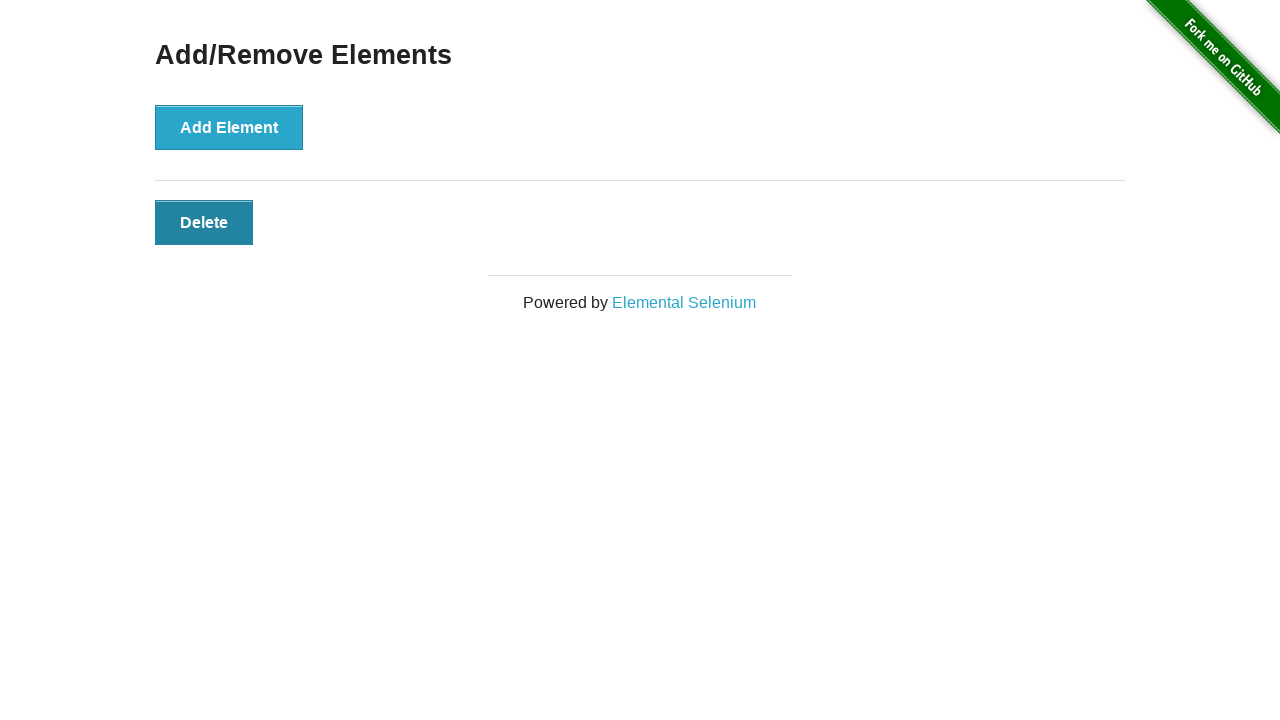

Clicked delete button (iteration 2 of 2) at (204, 222) on .added-manually >> nth=0
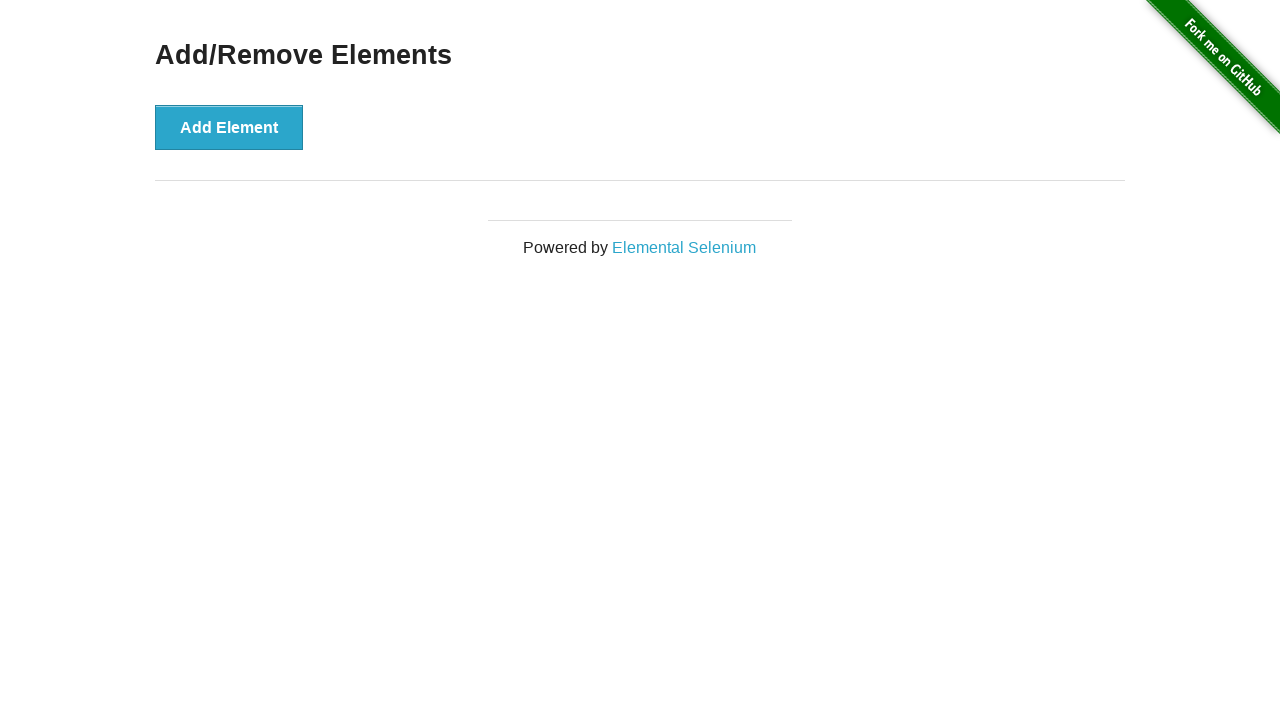

Waited for element to be removed
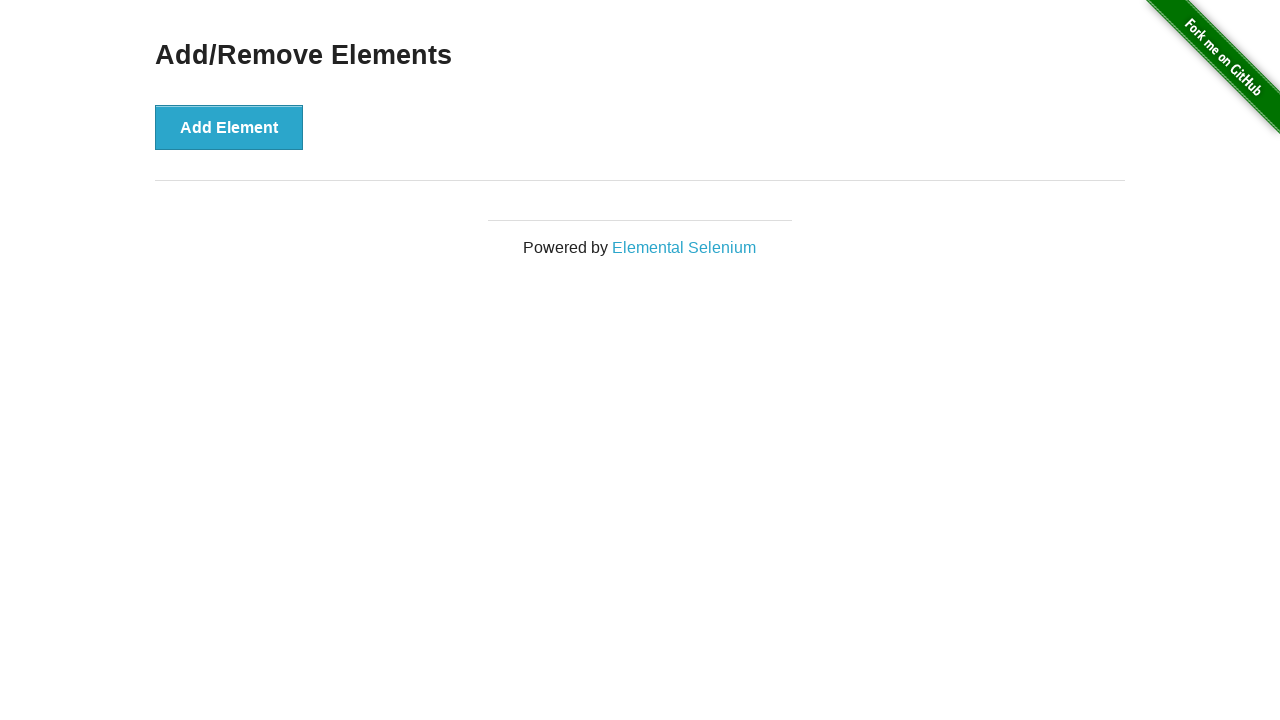

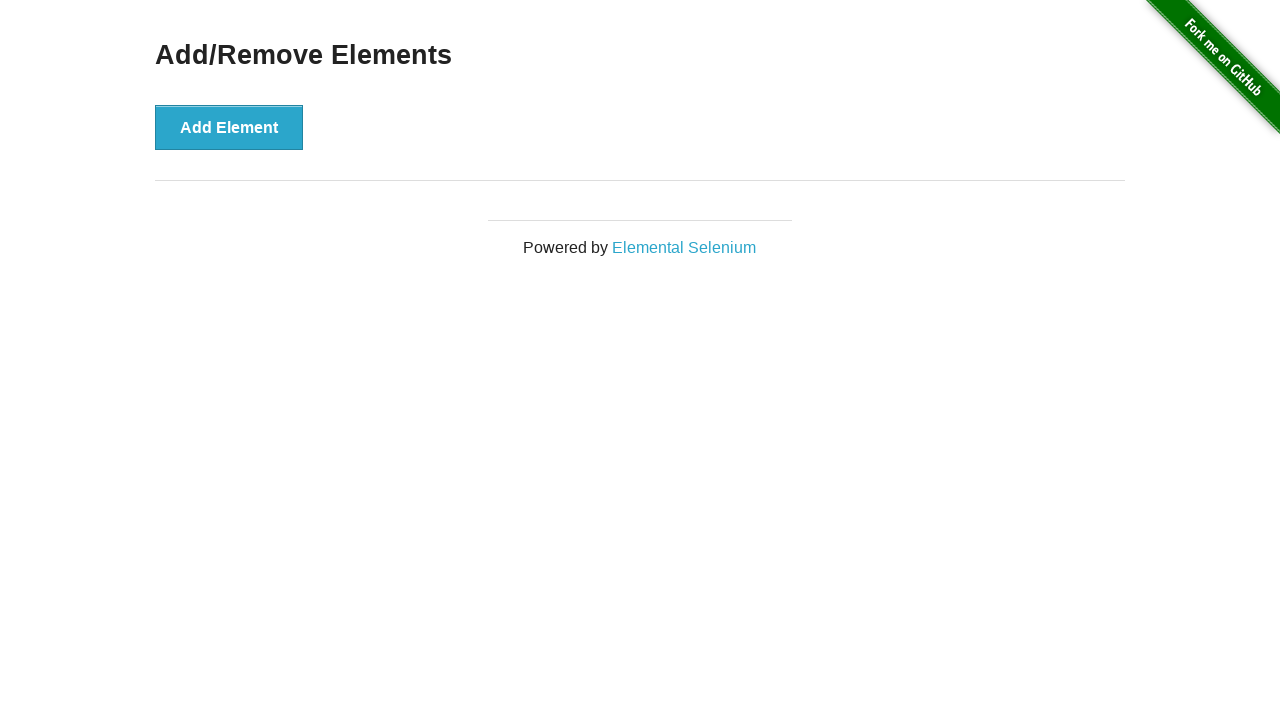